Tests JavaScript alert functionality by navigating to Basic Elements section, clicking an Alert button, and verifying the alert message before accepting it.

Starting URL: http://automationbykrishna.com/#

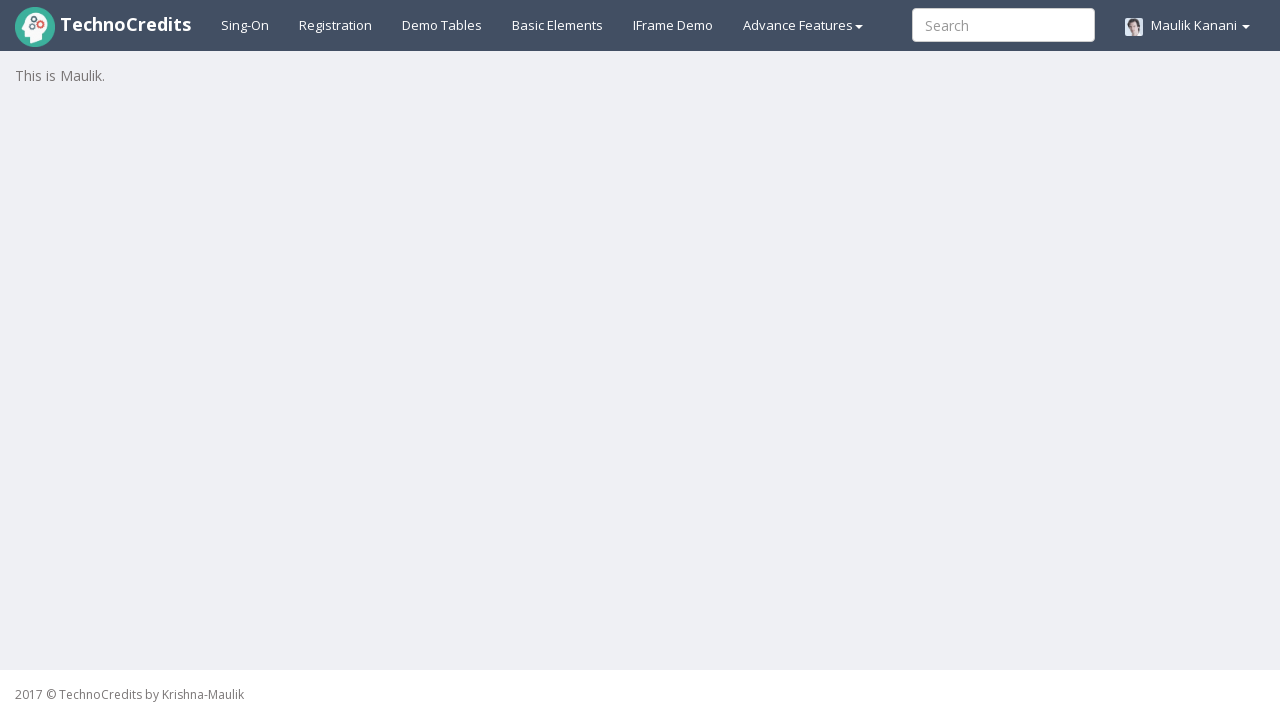

Clicked on Basic Elements link at (558, 25) on text=Basic Elements
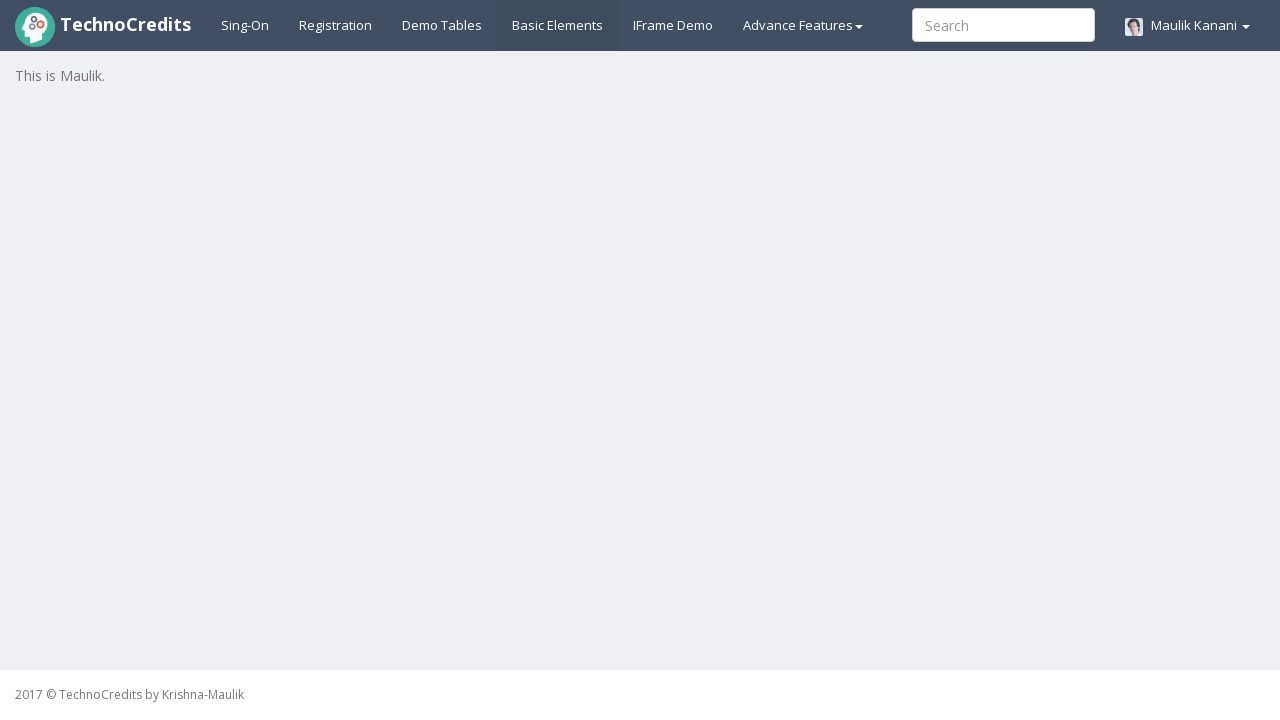

Waited for page to load
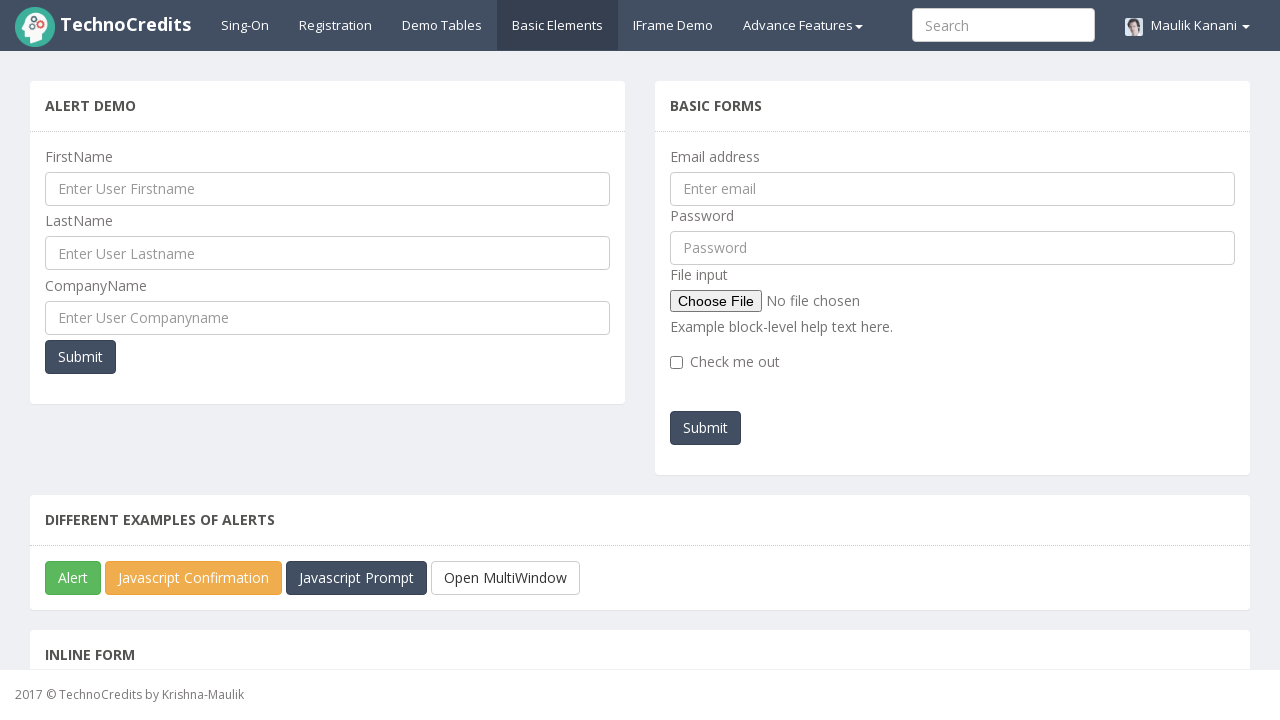

Set up dialog handler to capture and accept alerts
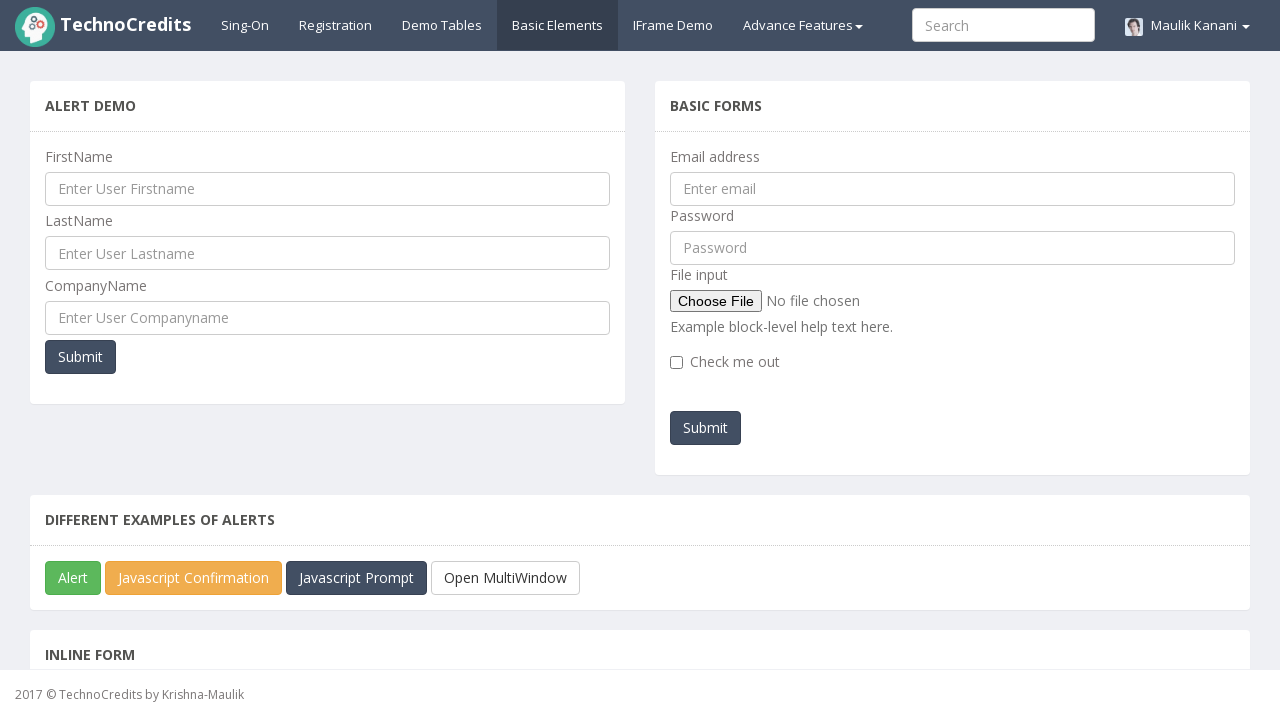

Clicked the Alert button at (73, 578) on xpath=//button[text()='Alert']
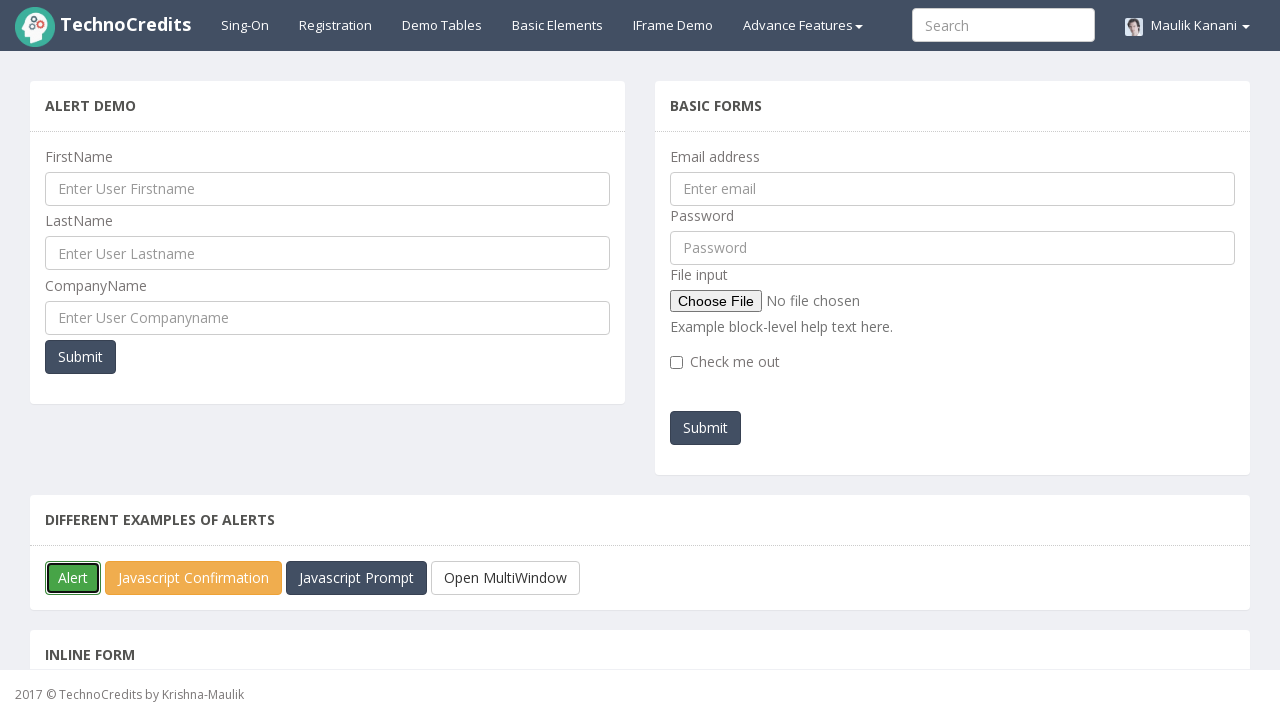

Waited for alert to be handled
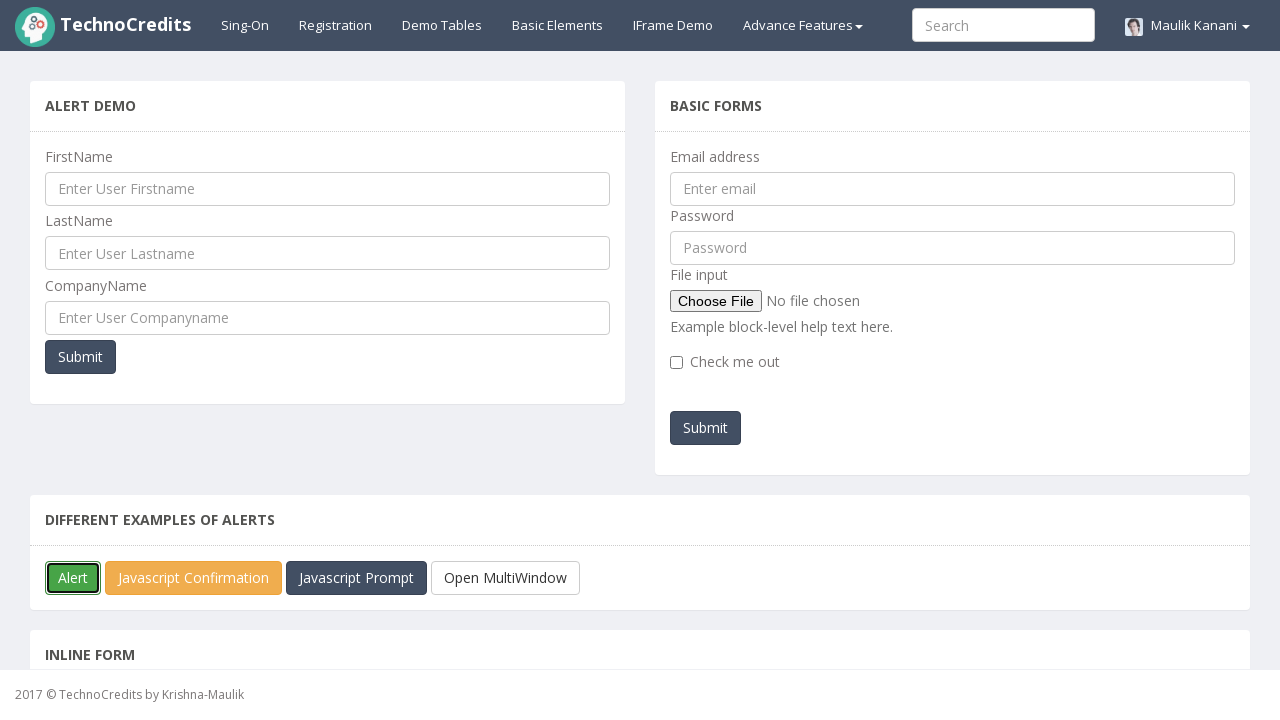

Alert verification passed - message verified: 'You must be TechnoCredits student!!'
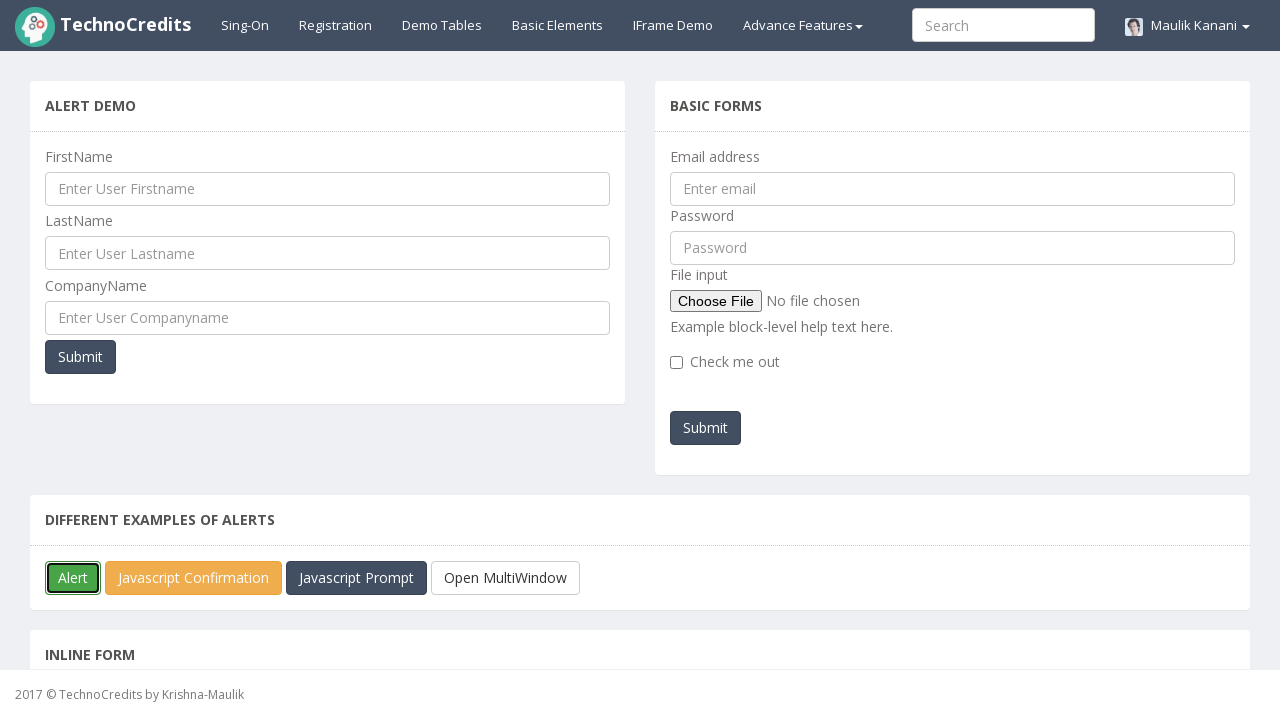

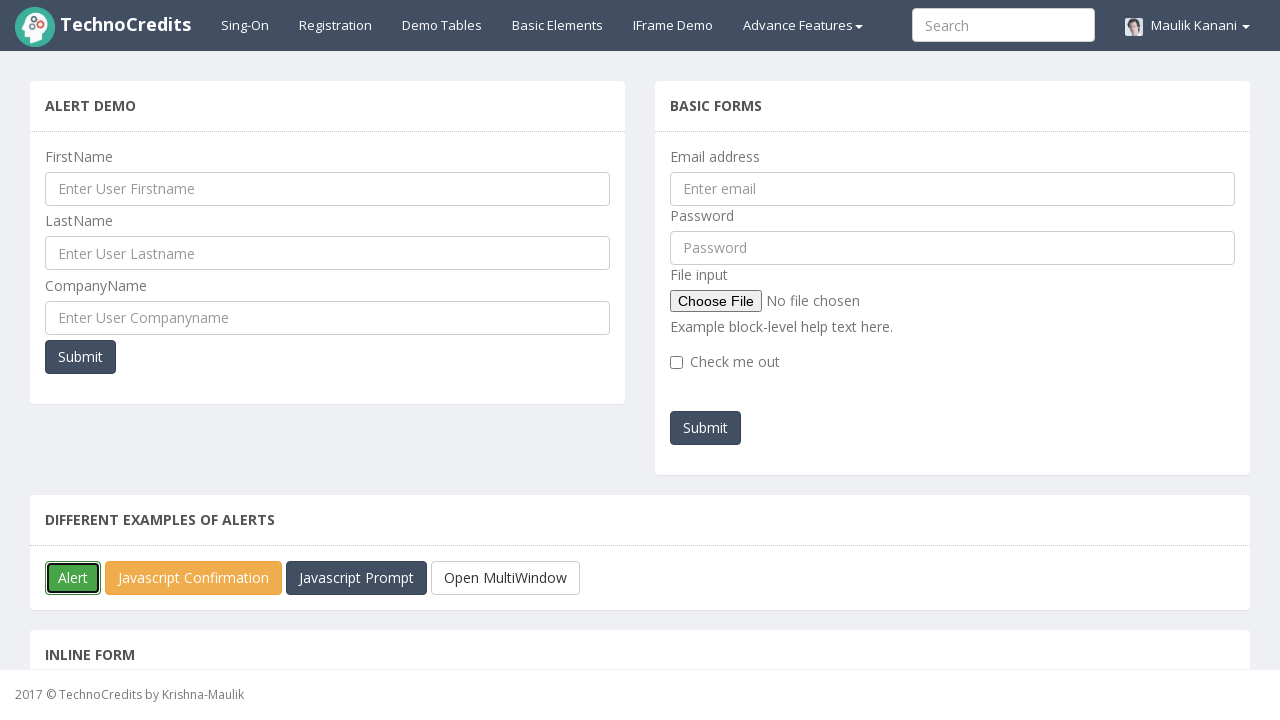